Tests infinite scroll functionality by repeatedly pressing Page Down to scroll through dynamically loading content on the page

Starting URL: https://the-internet.herokuapp.com/infinite_scroll

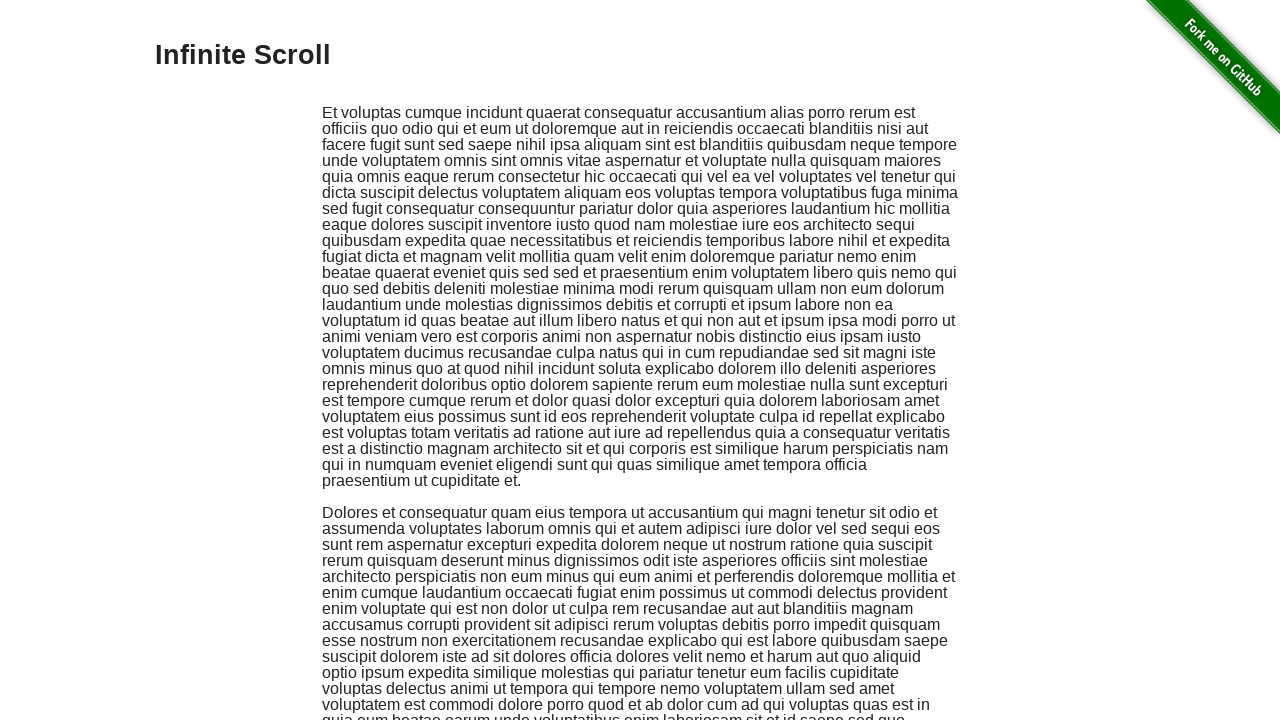

Pressed Page Down to scroll through infinite scroll content
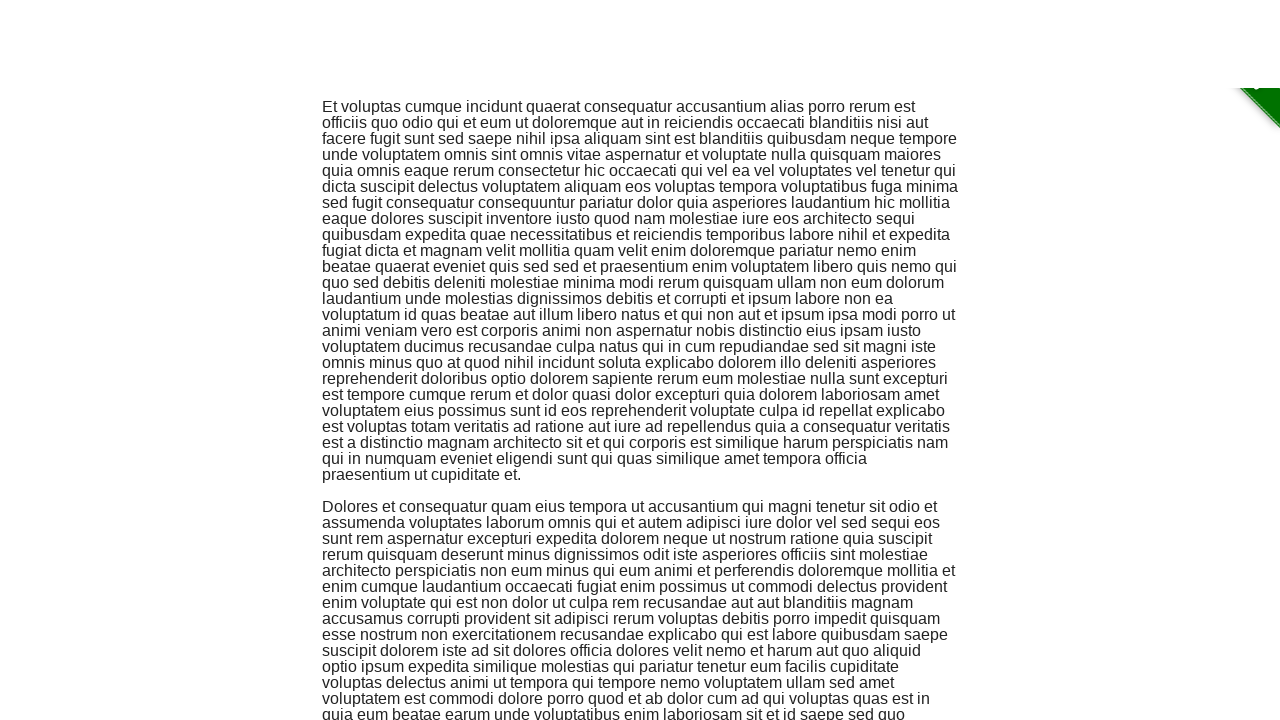

Waited 500ms for dynamically loaded content to appear
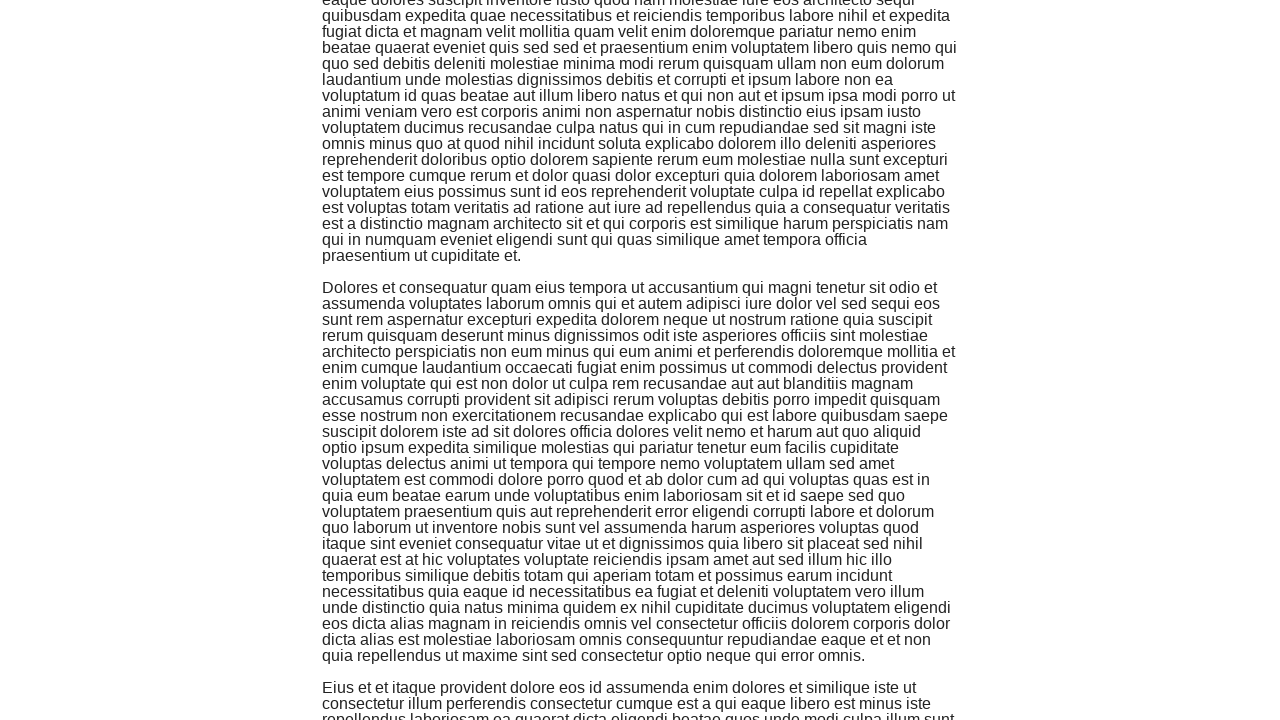

Pressed Page Down to scroll through infinite scroll content
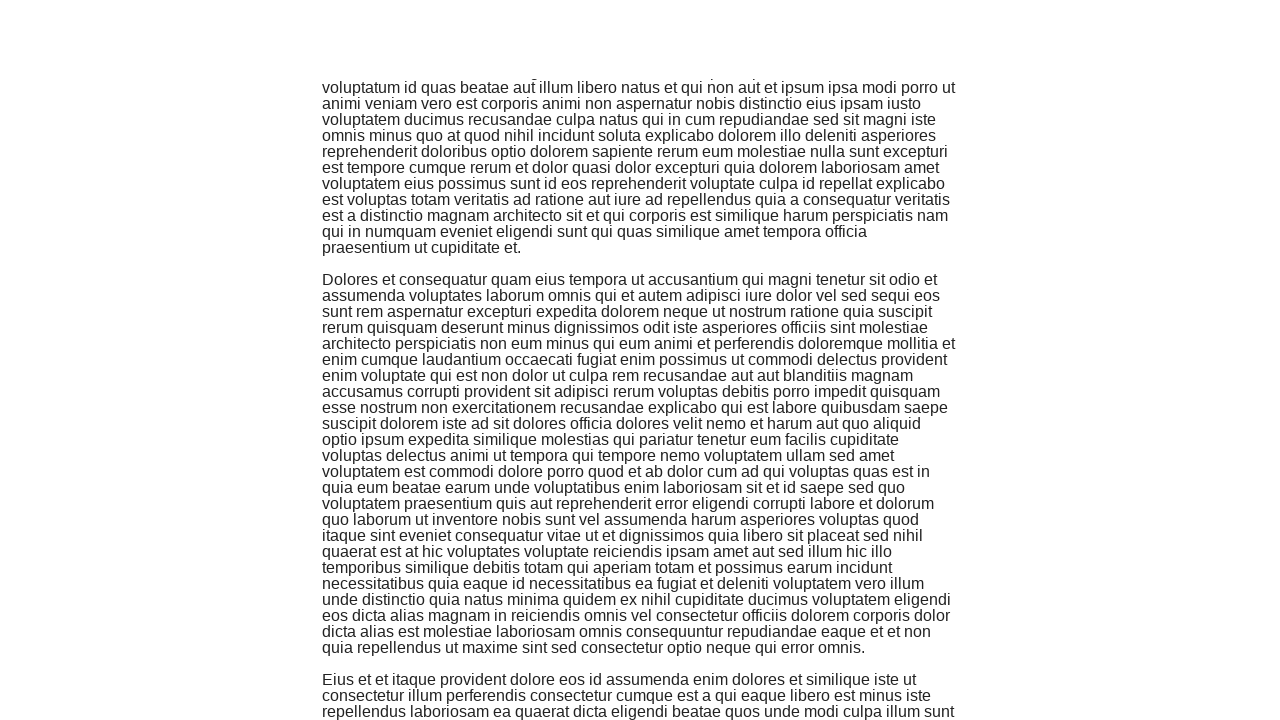

Waited 500ms for dynamically loaded content to appear
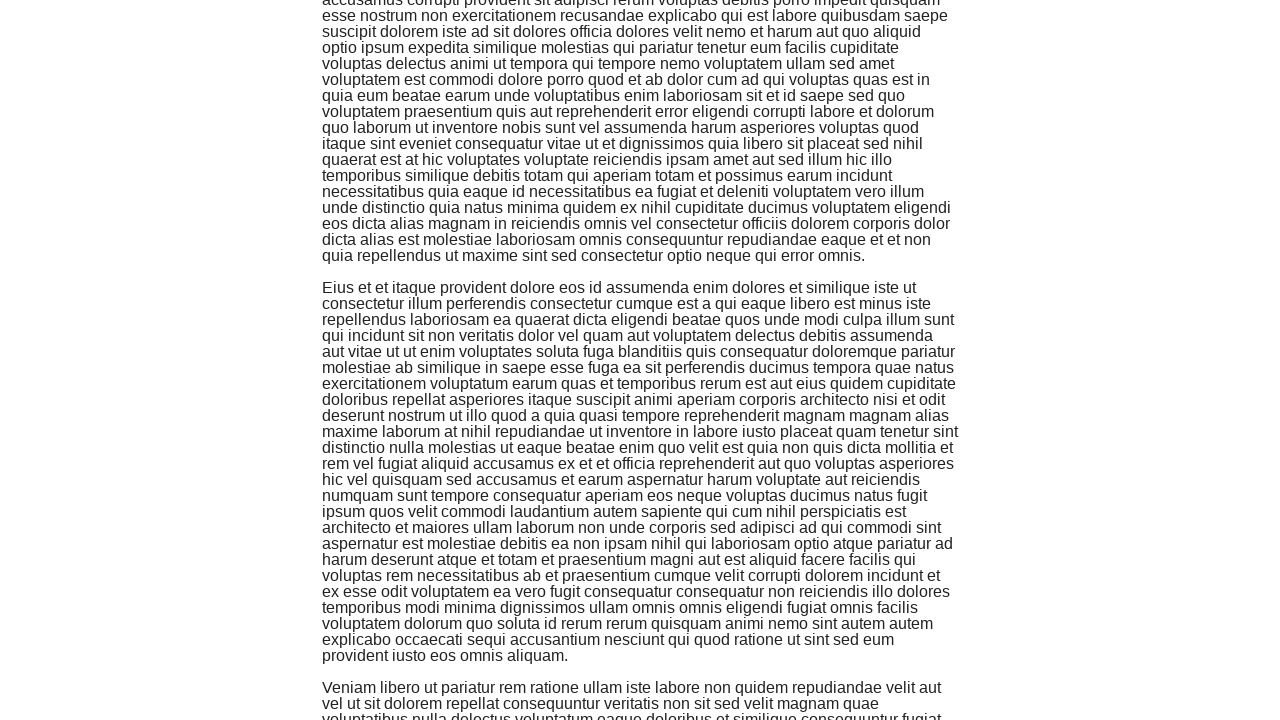

Pressed Page Down to scroll through infinite scroll content
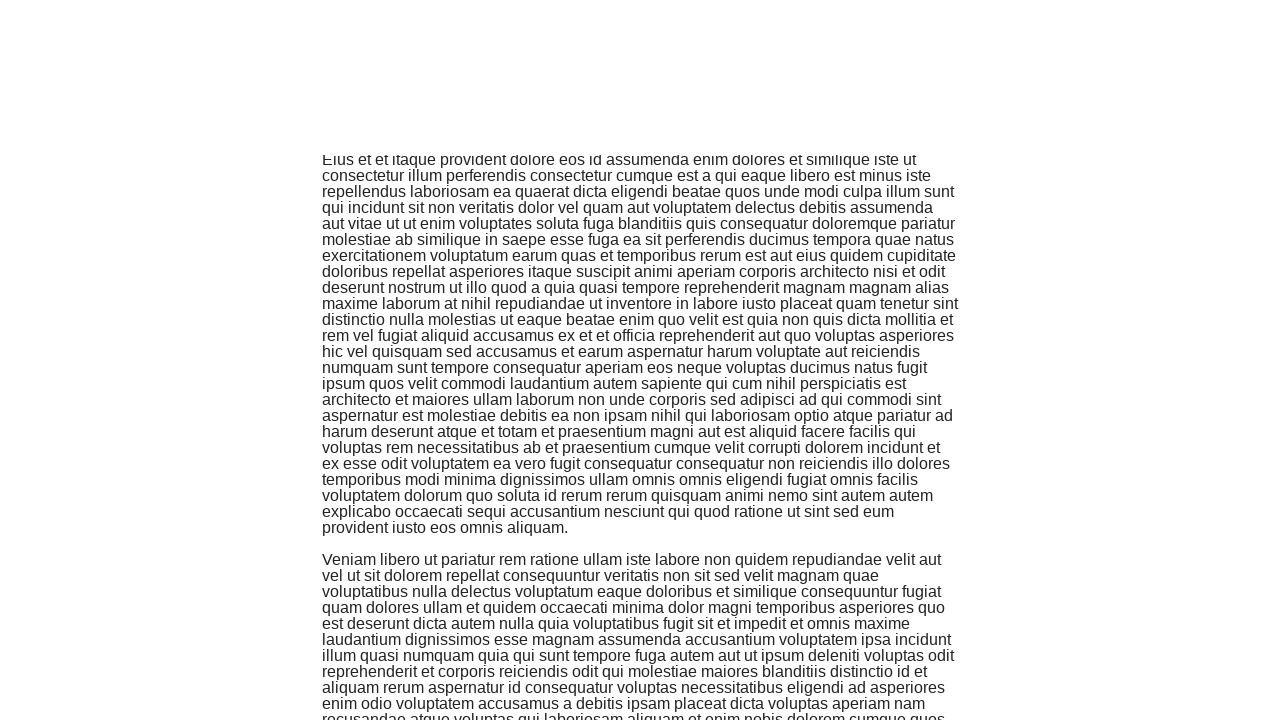

Waited 500ms for dynamically loaded content to appear
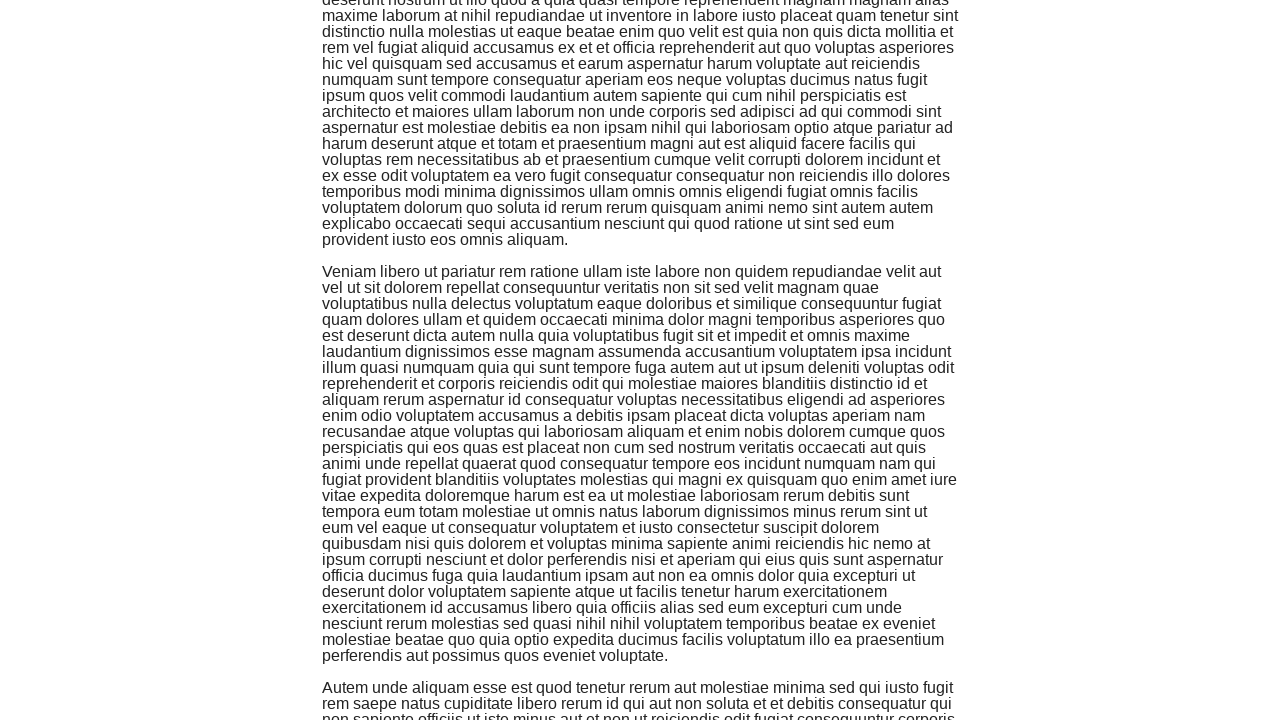

Pressed Page Down to scroll through infinite scroll content
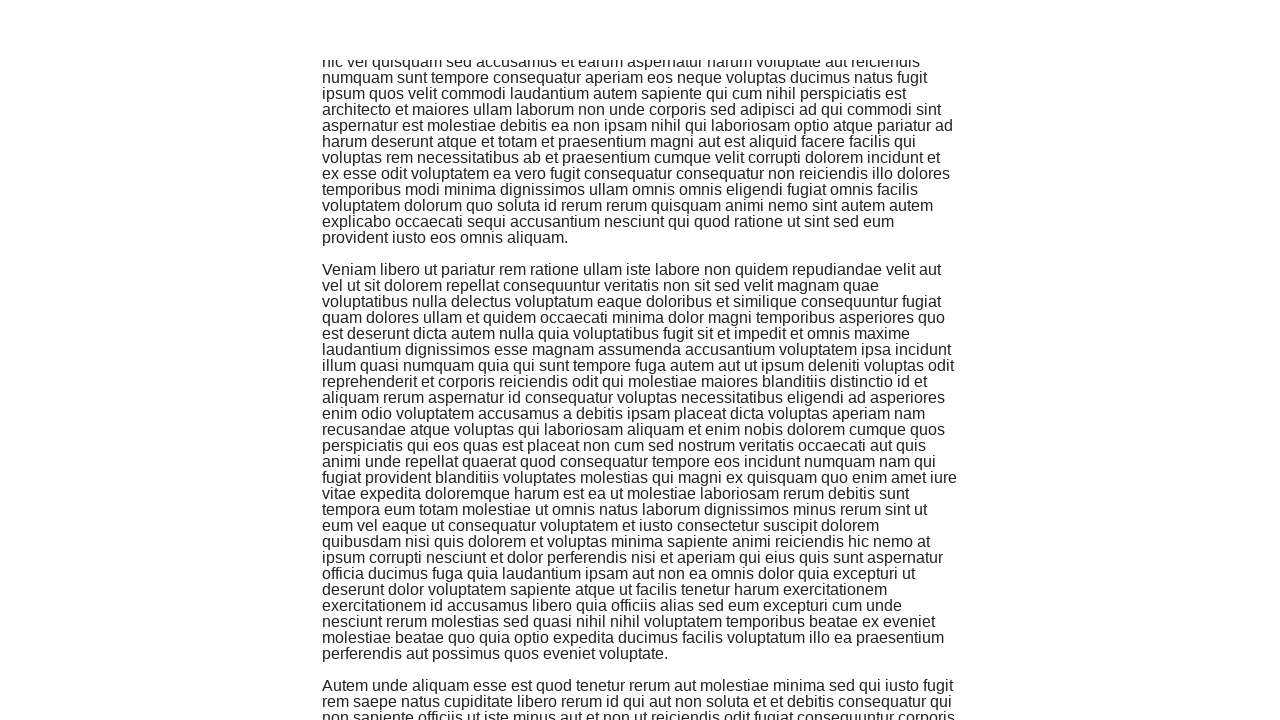

Waited 500ms for dynamically loaded content to appear
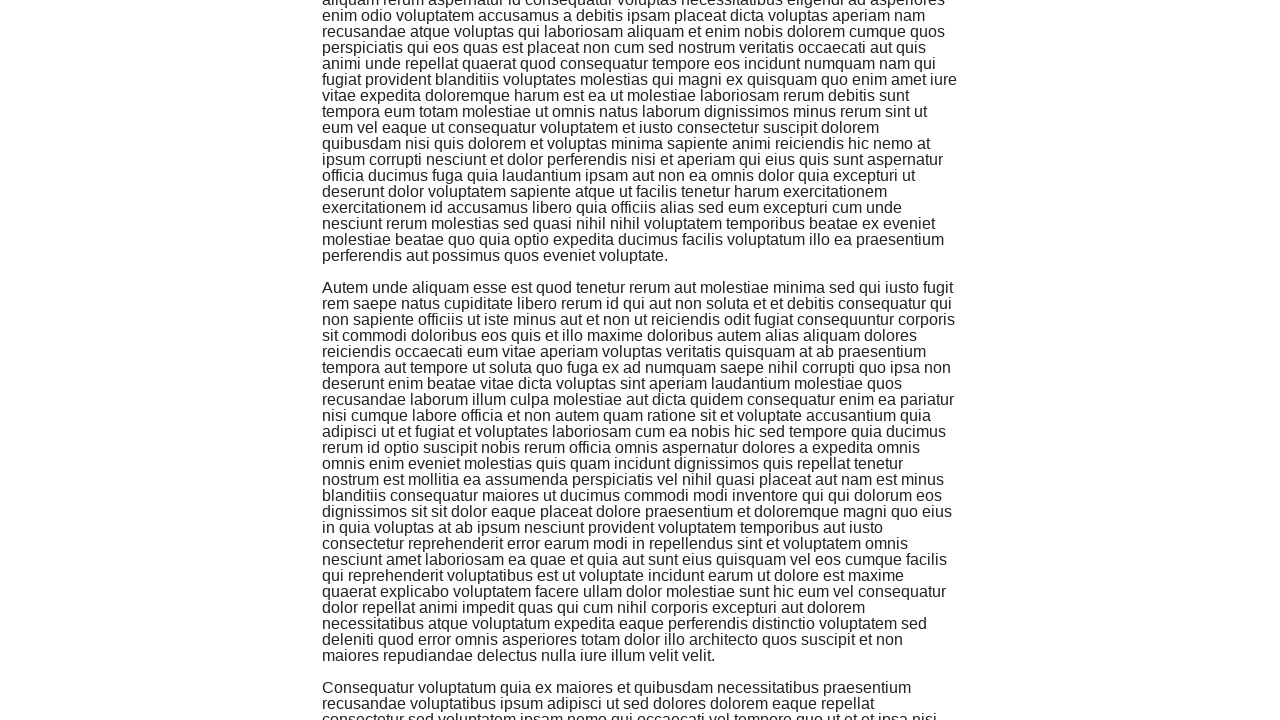

Pressed Page Down to scroll through infinite scroll content
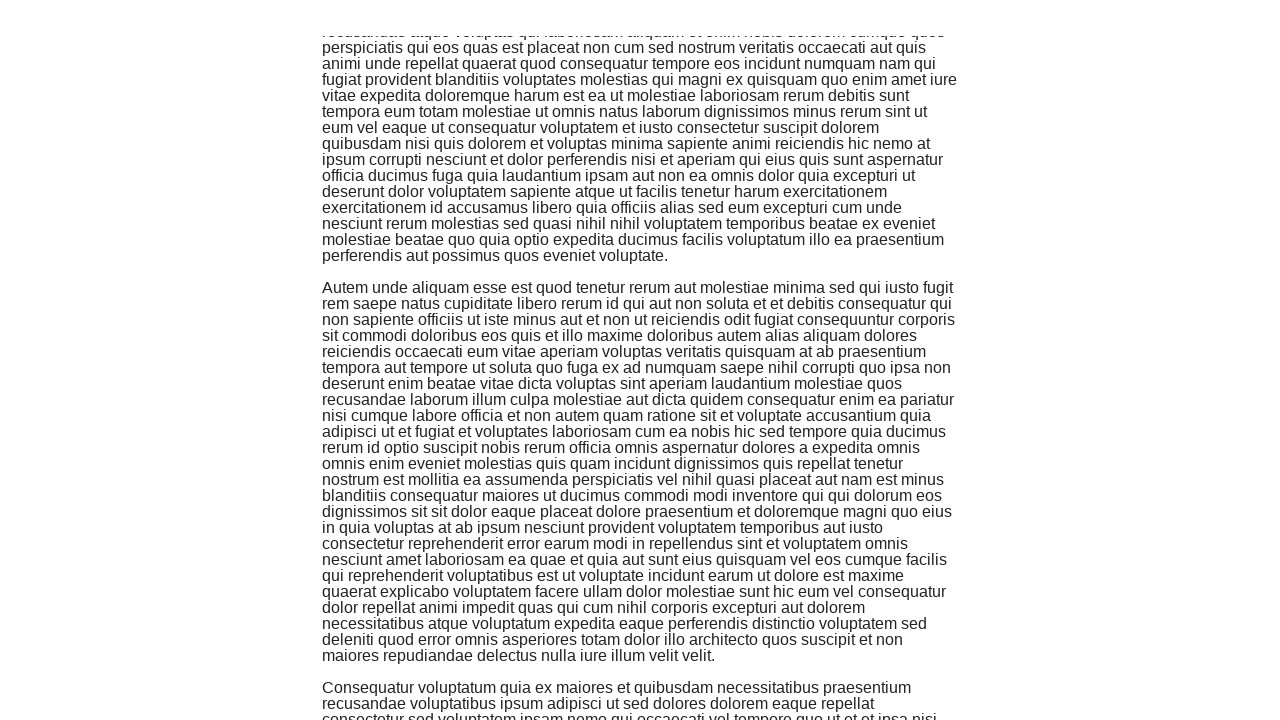

Waited 500ms for dynamically loaded content to appear
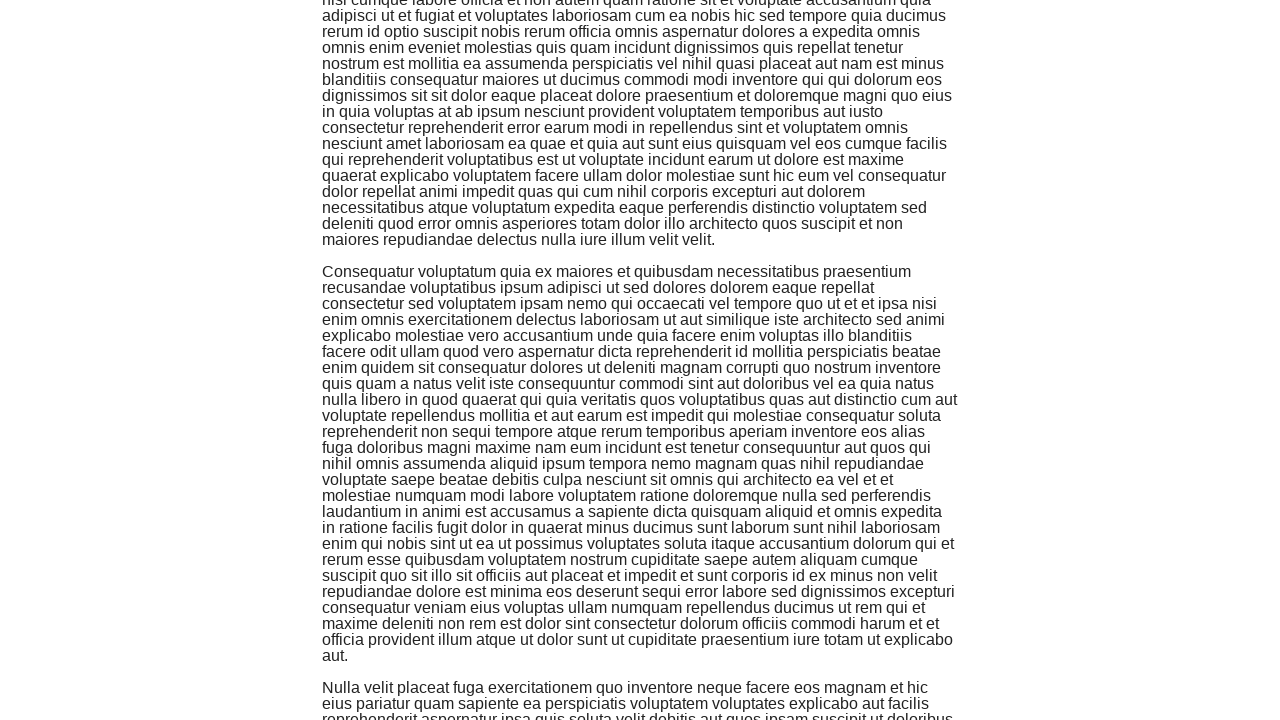

Pressed Page Down to scroll through infinite scroll content
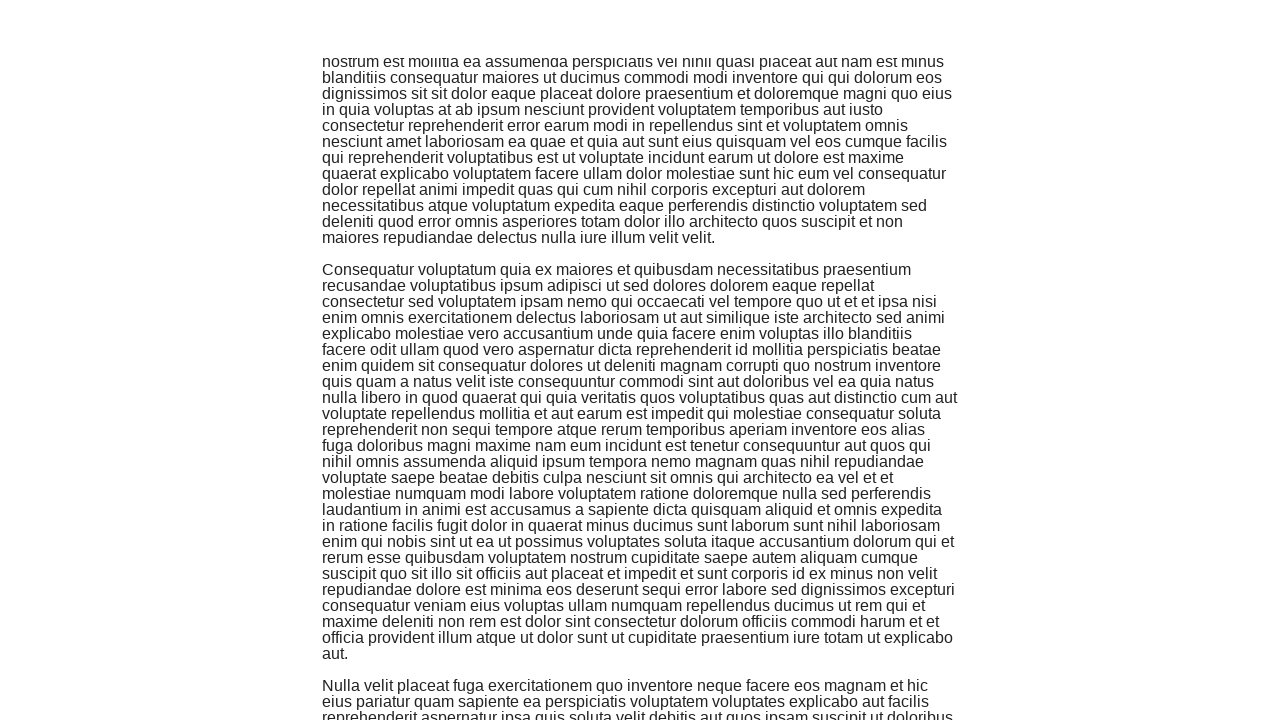

Waited 500ms for dynamically loaded content to appear
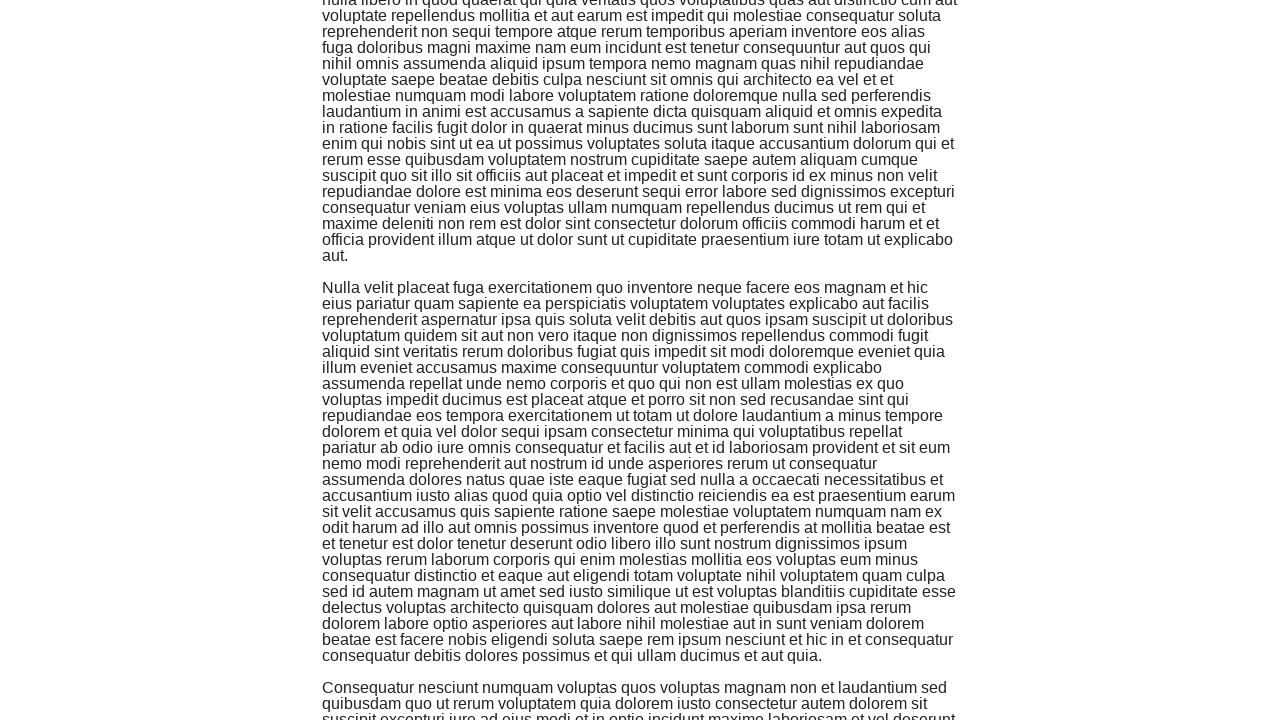

Pressed Page Down to scroll through infinite scroll content
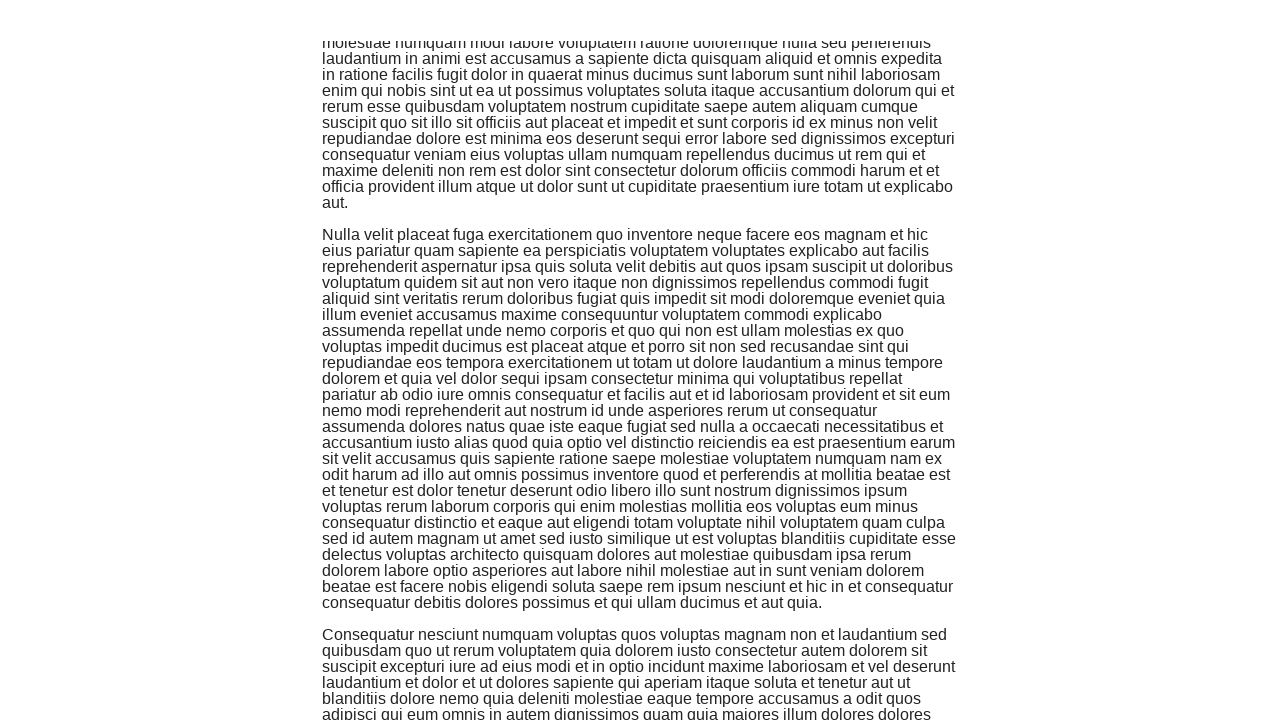

Waited 500ms for dynamically loaded content to appear
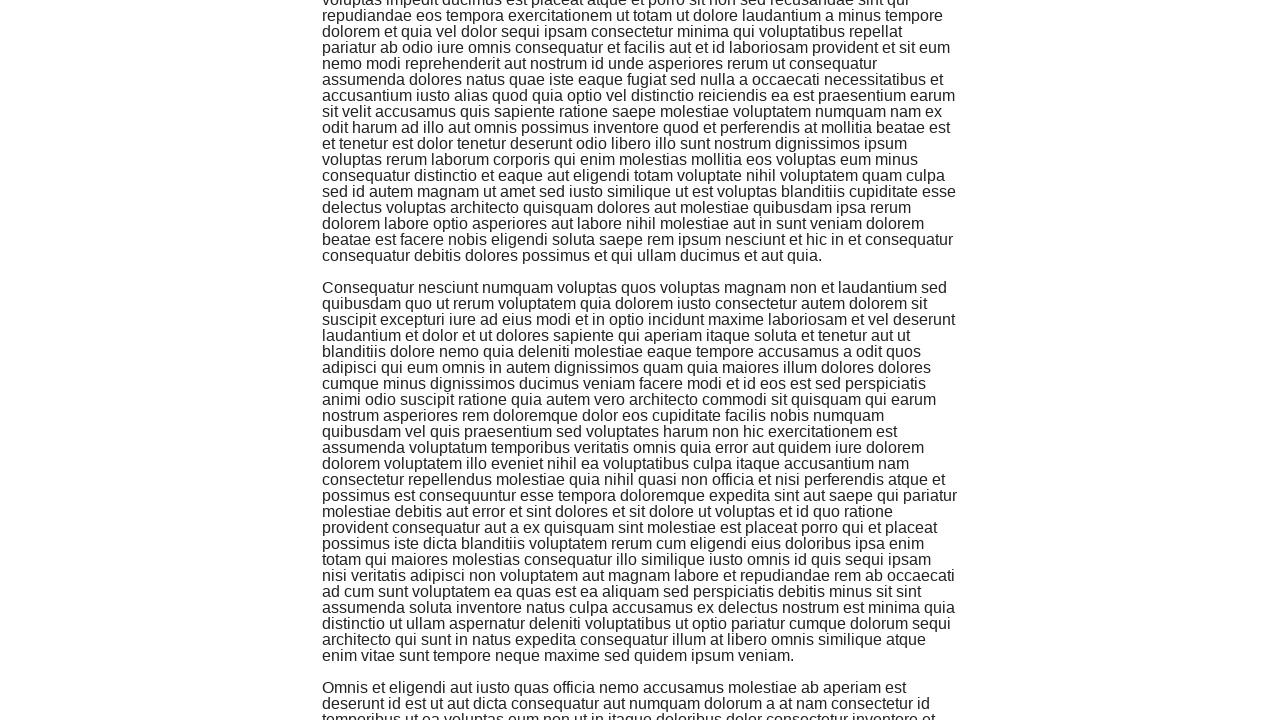

Pressed Page Down to scroll through infinite scroll content
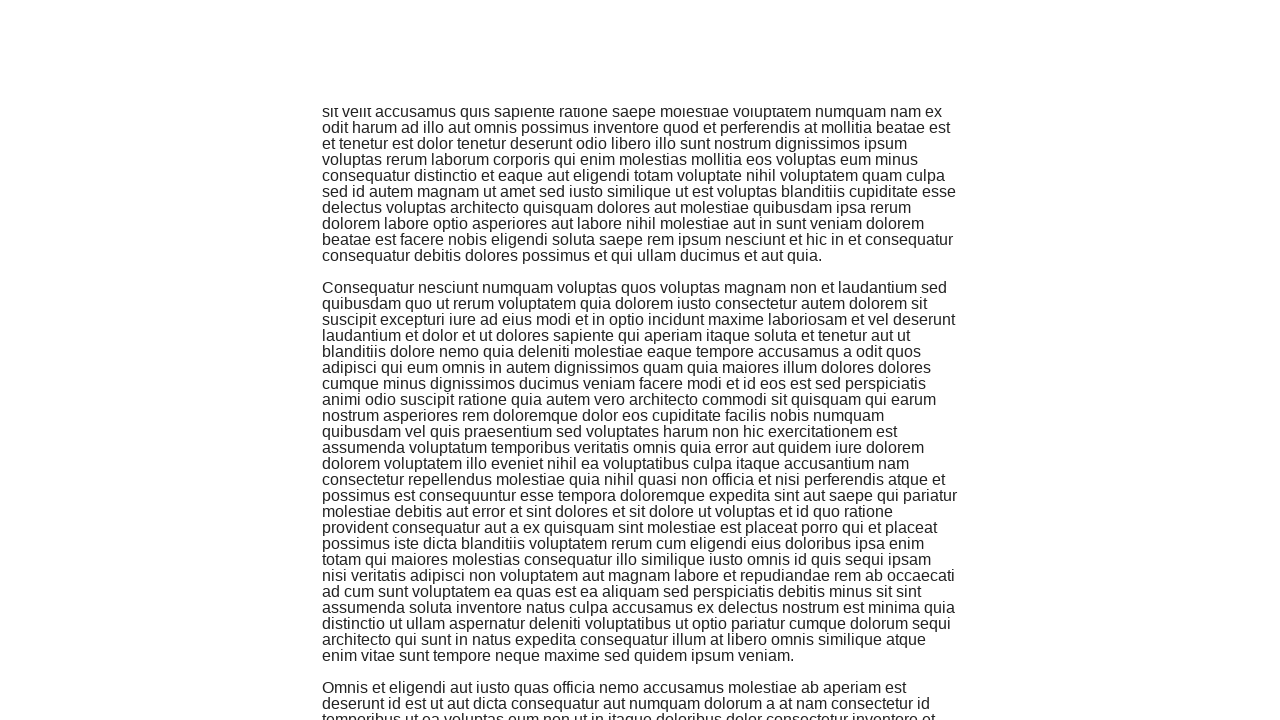

Waited 500ms for dynamically loaded content to appear
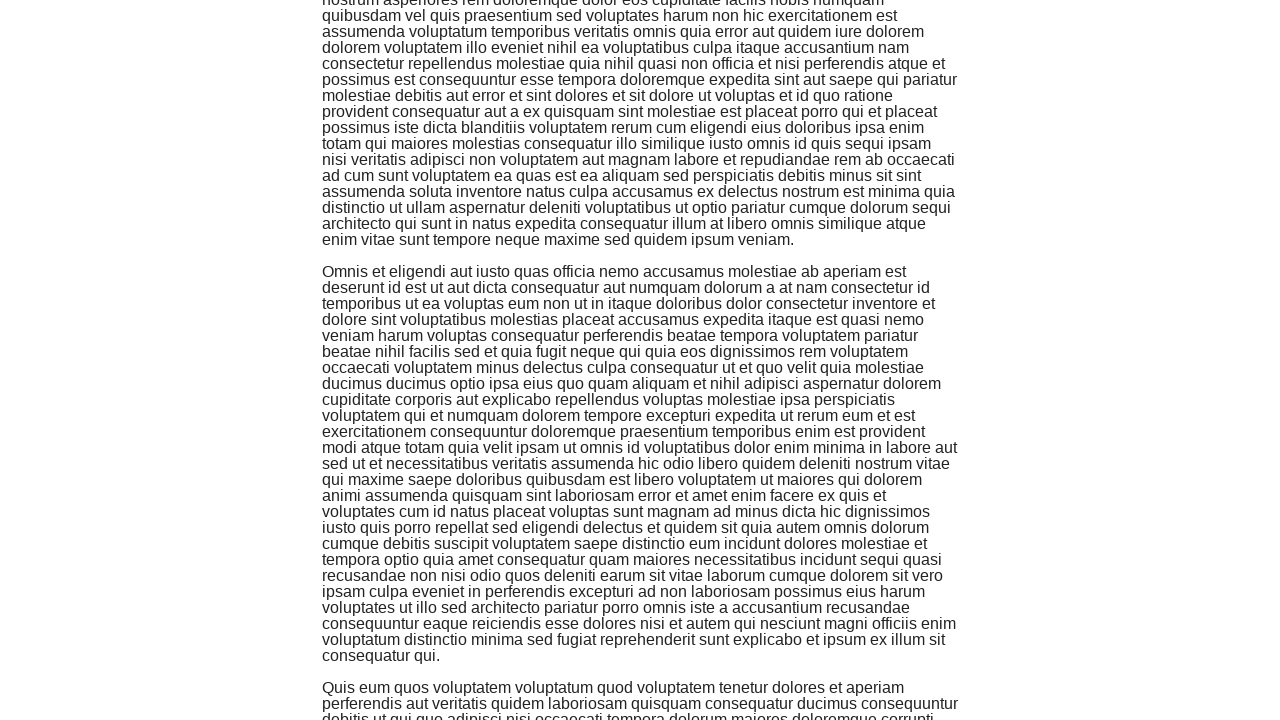

Pressed Page Down to scroll through infinite scroll content
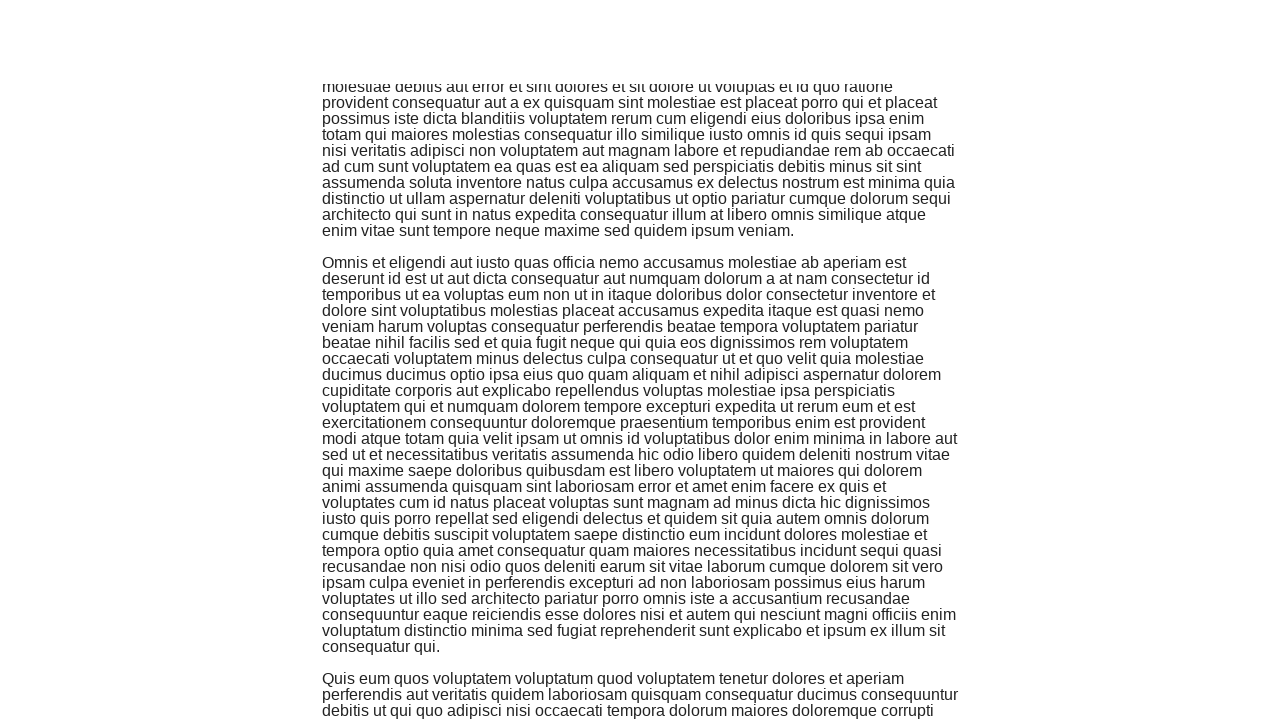

Waited 500ms for dynamically loaded content to appear
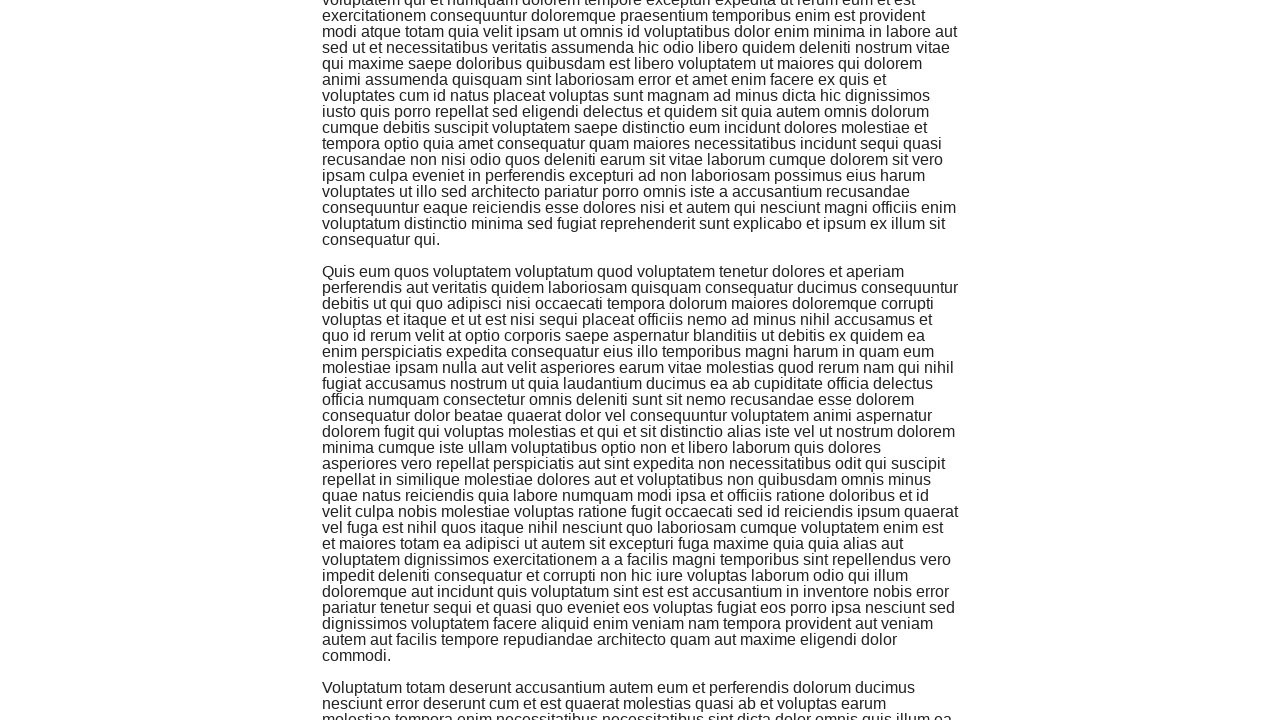

Pressed Page Down to scroll through infinite scroll content
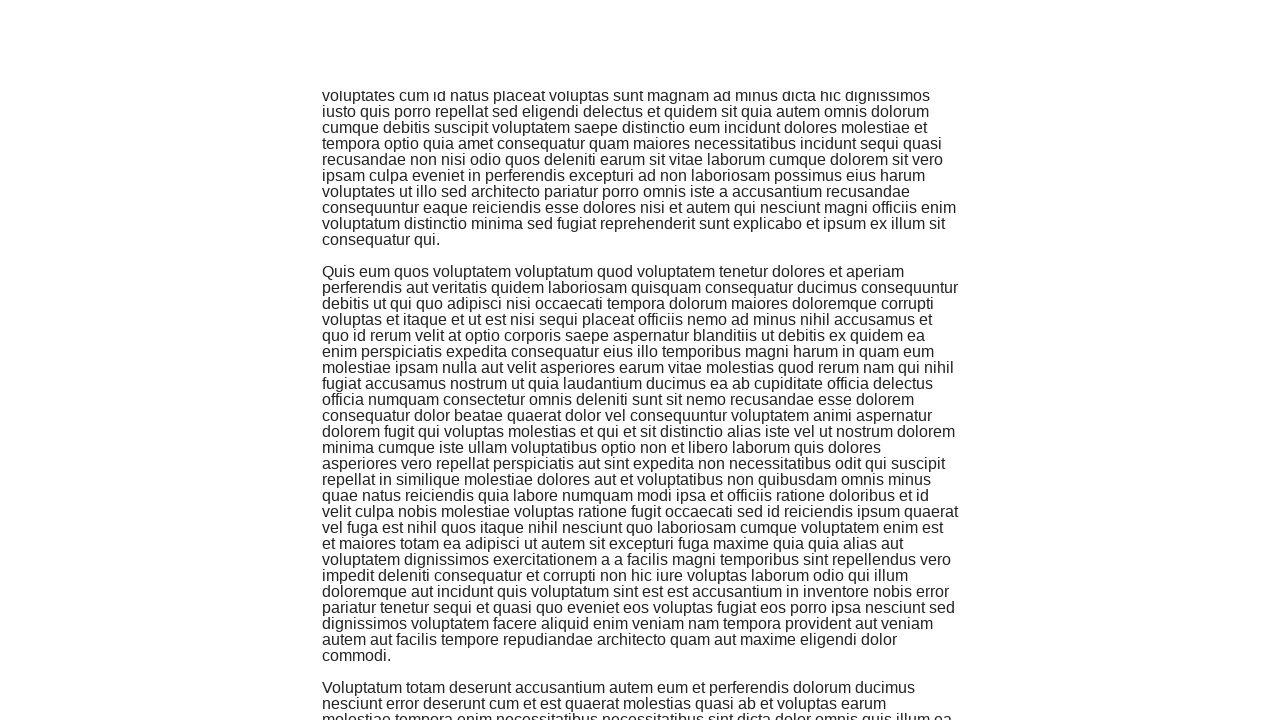

Waited 500ms for dynamically loaded content to appear
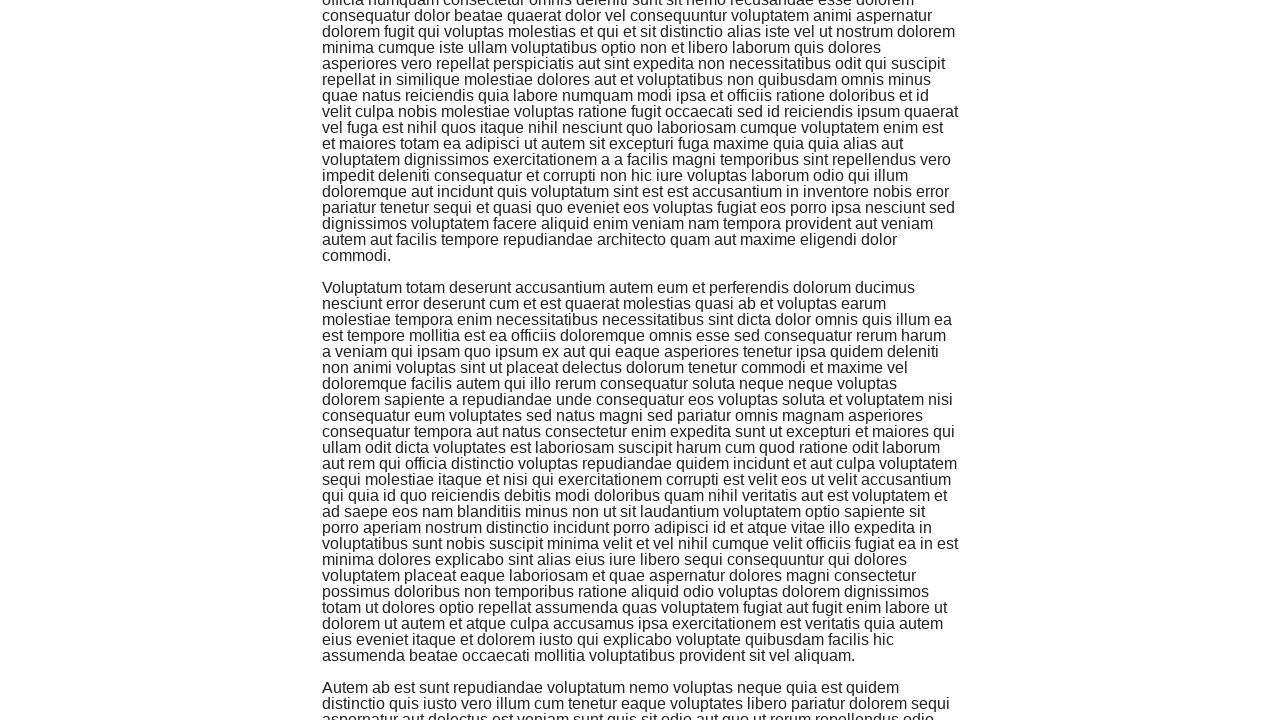

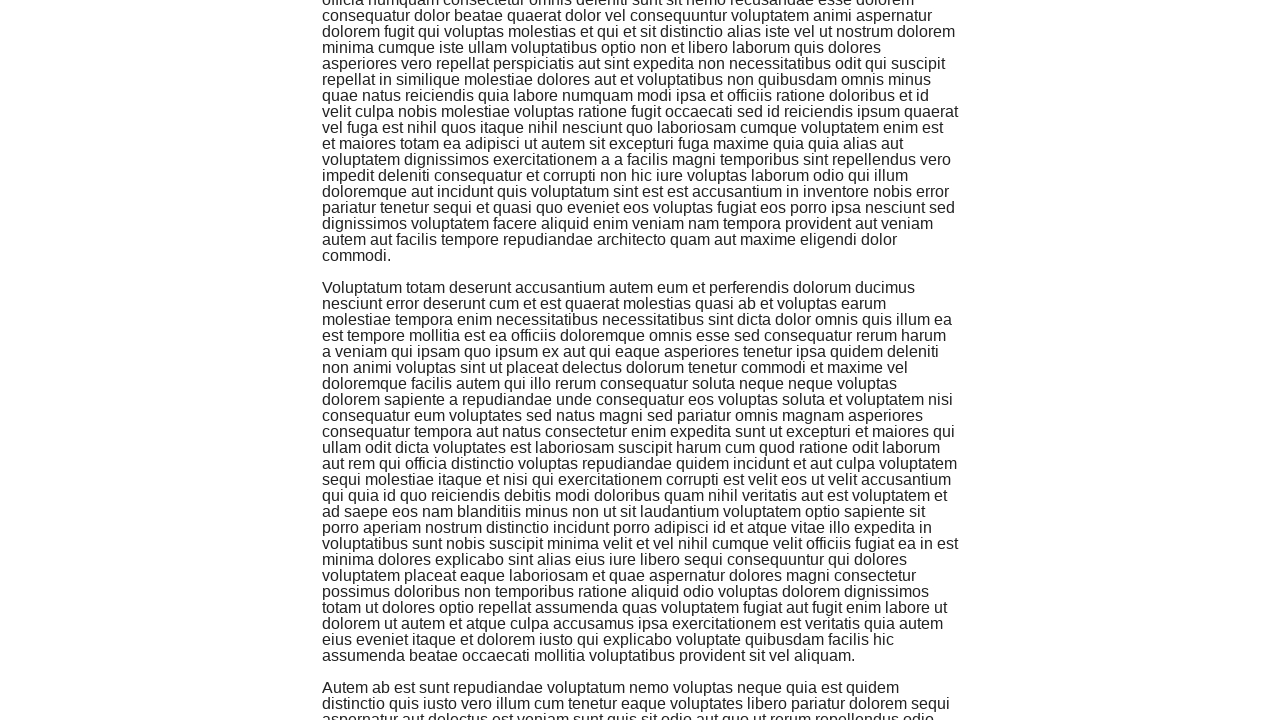